Tests division functionality with decimal numbers (2.68 / 2.00)

Starting URL: https://nuix.github.io/SDET/senior-sdet/stagingCalc/index.html

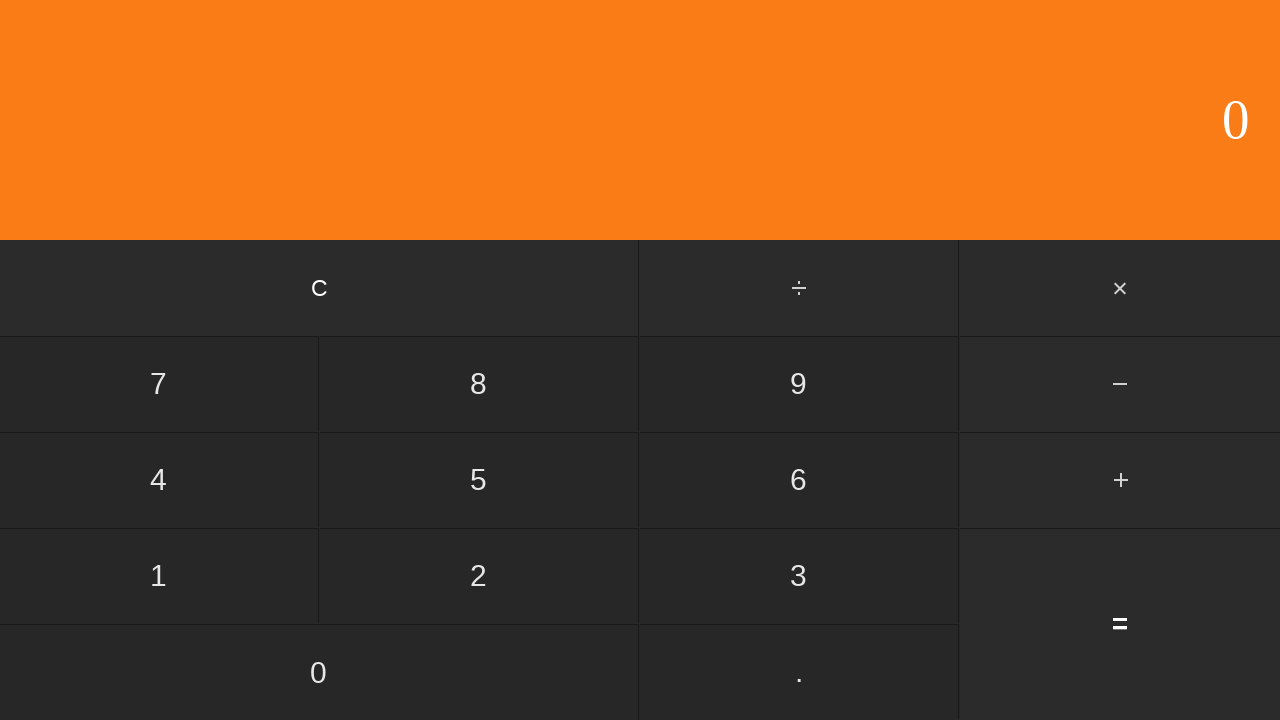

Clicked digit 2 to start entering first decimal number at (479, 576) on input[value='2']
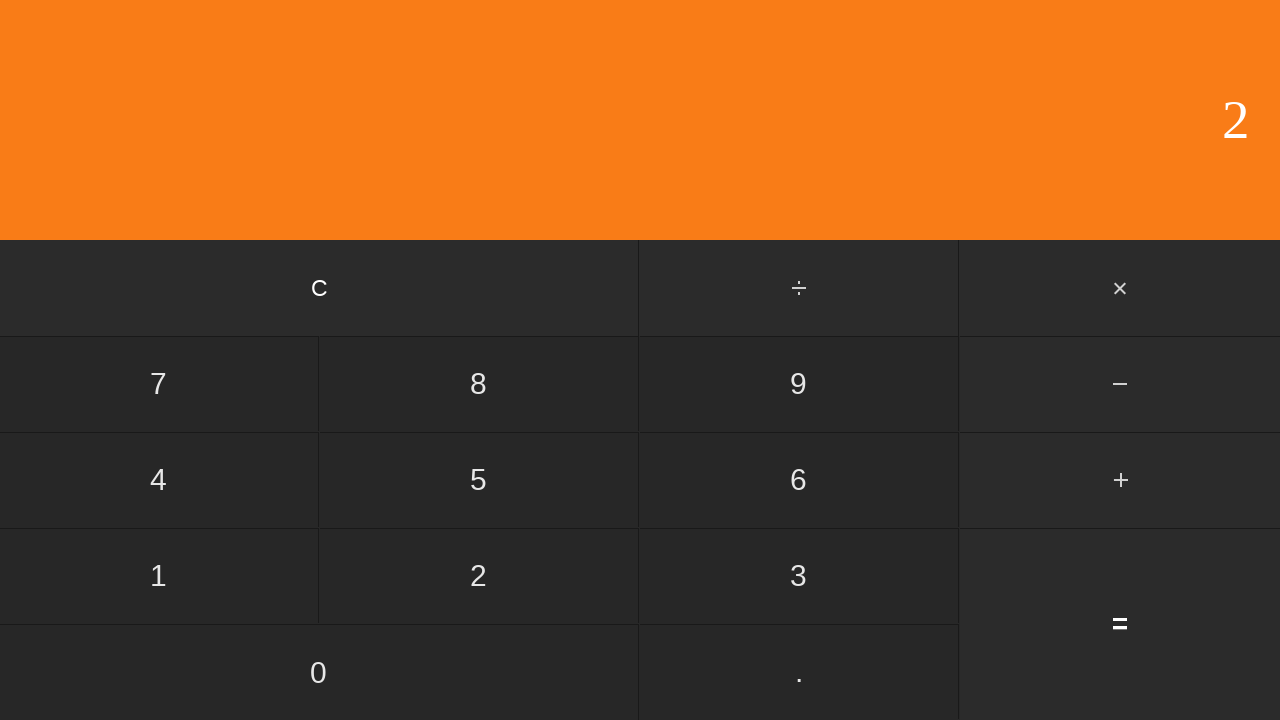

Clicked decimal point at (799, 672) on input[value='.']
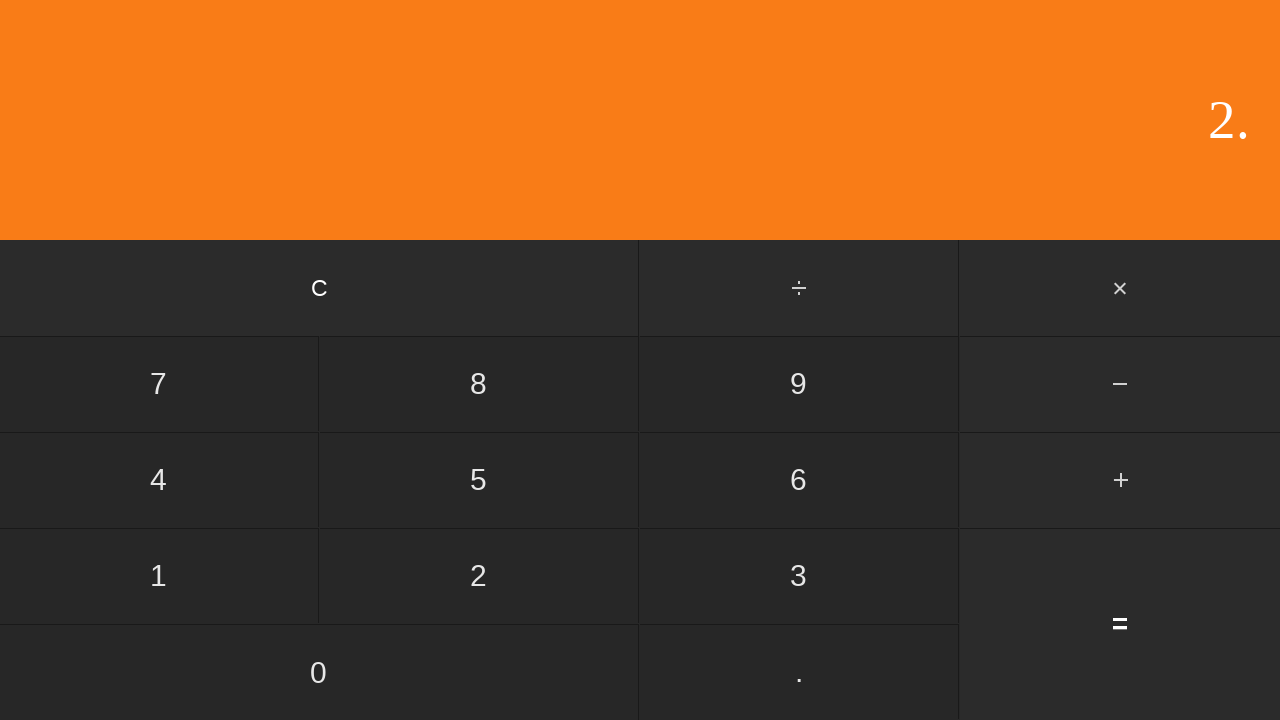

Clicked digit 6 at (799, 480) on input[value='6']
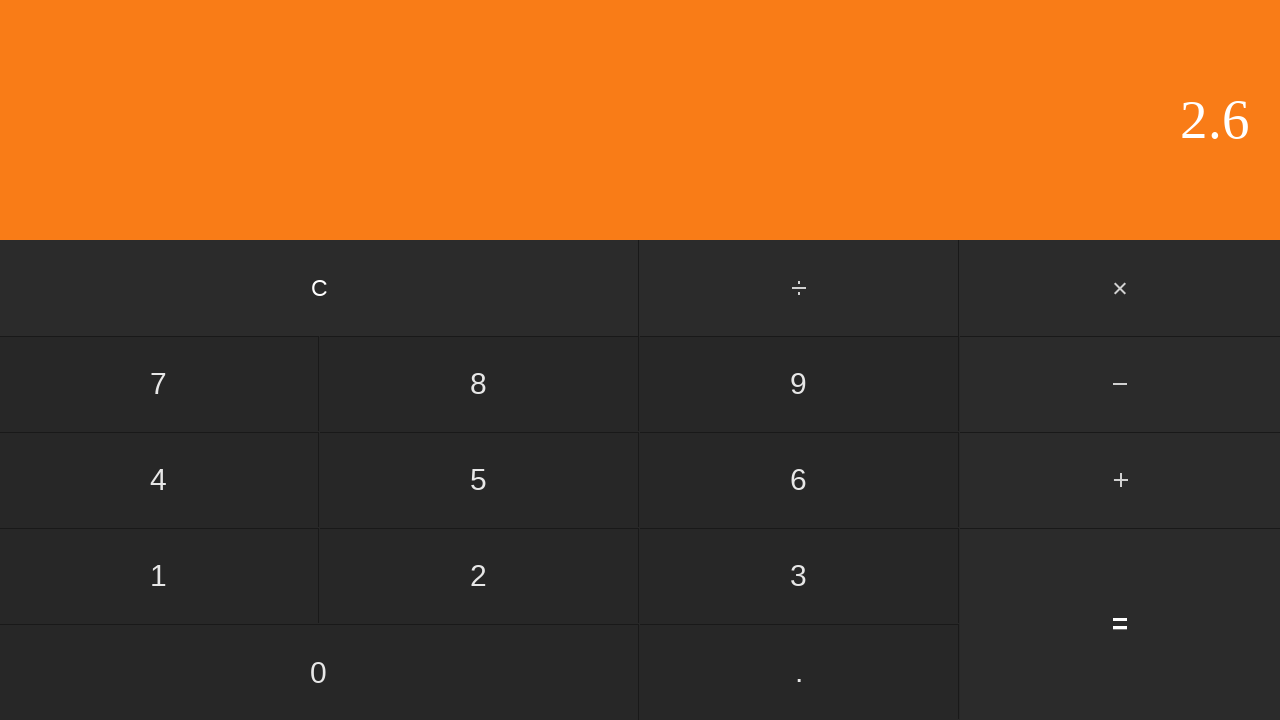

Clicked digit 8 to complete first number 2.68 at (479, 384) on input[value='8']
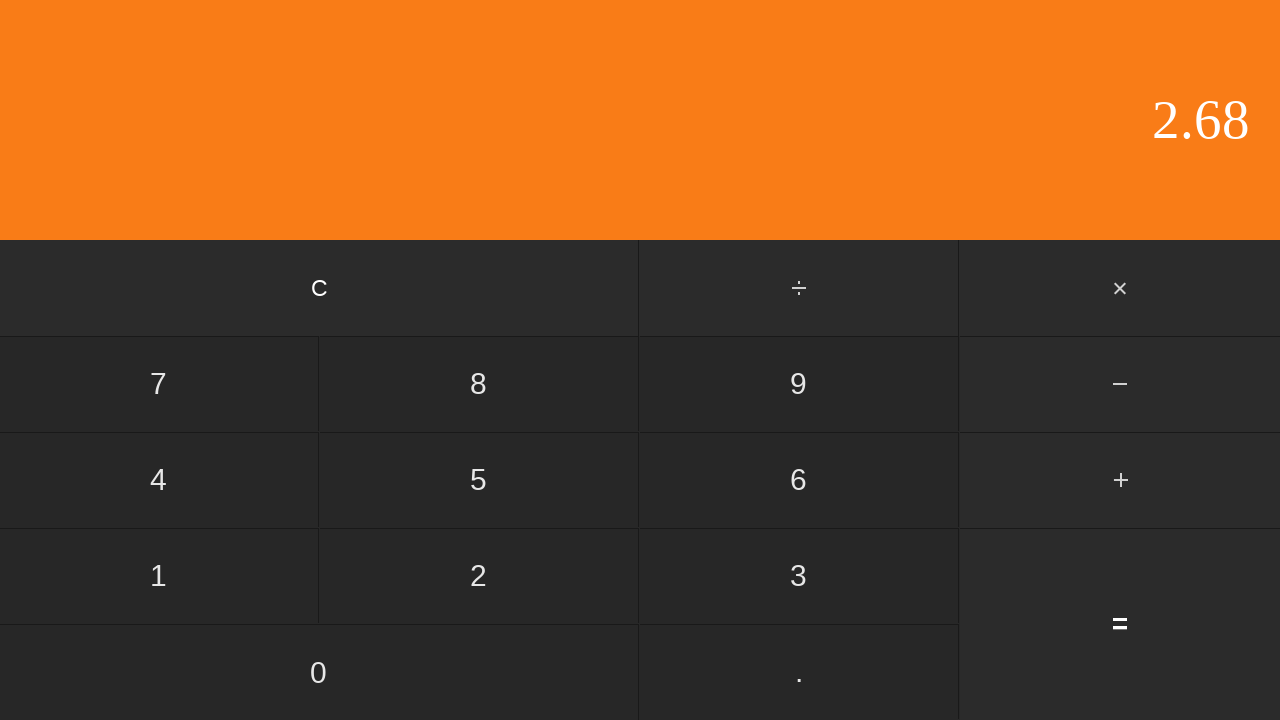

Clicked divide operator at (800, 288) on #divide
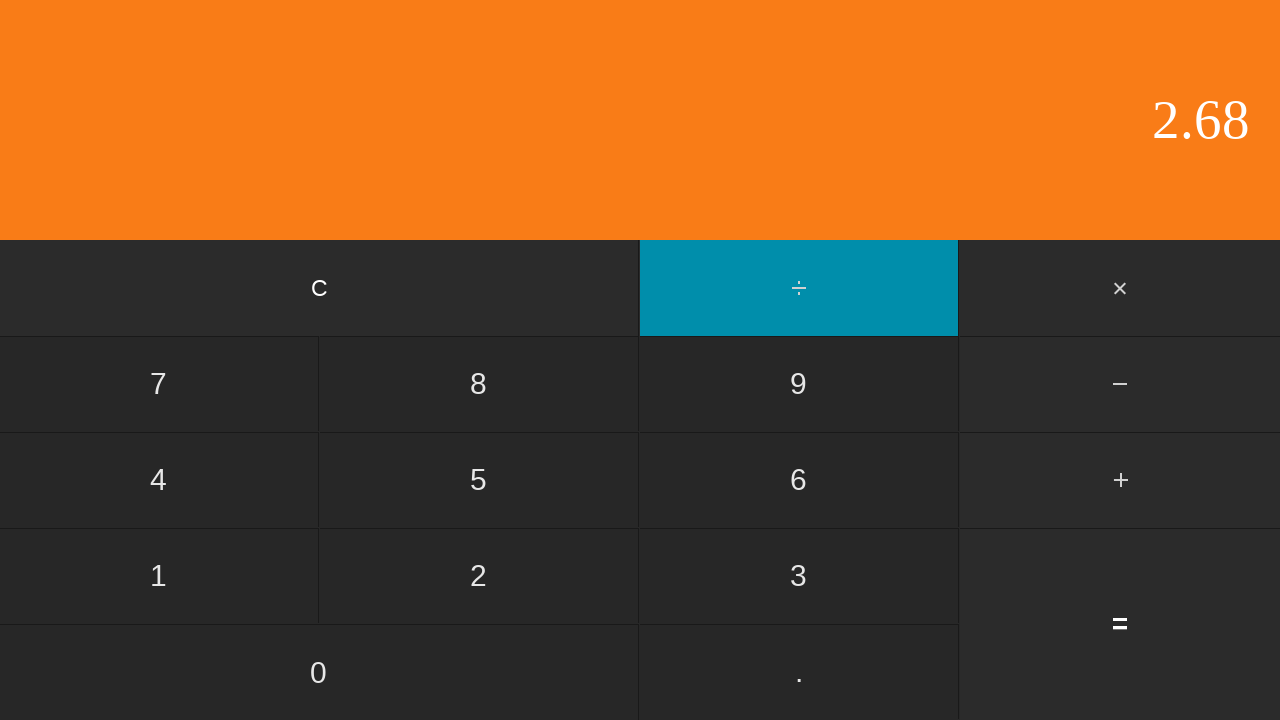

Clicked digit 2 to start entering second decimal number at (479, 576) on input[value='2']
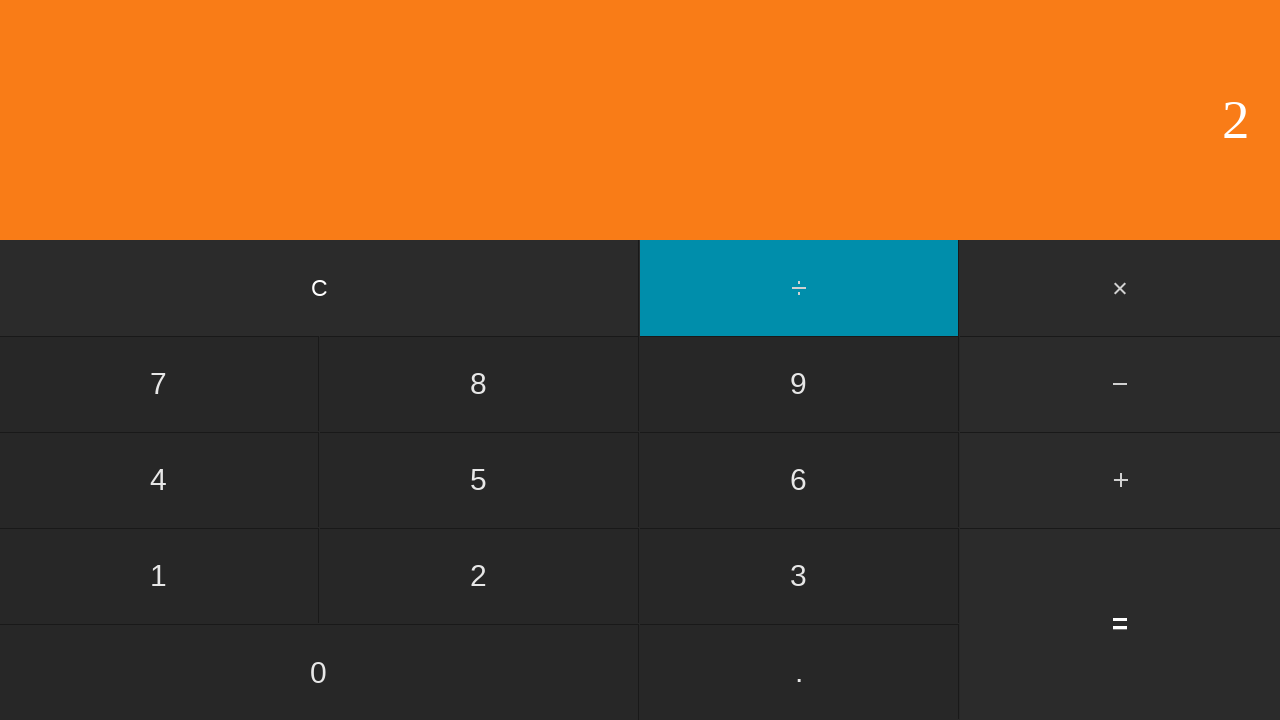

Clicked decimal point at (799, 672) on input[value='.']
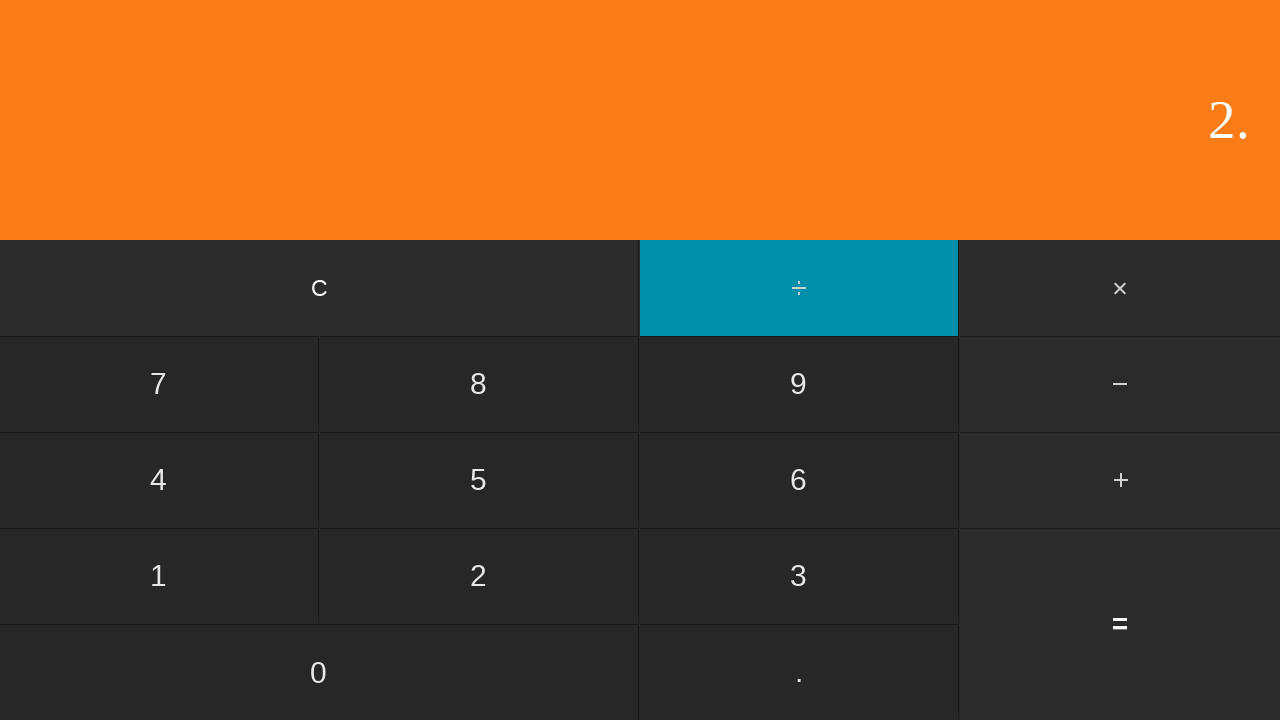

Clicked digit 0 at (319, 672) on input[value='0']
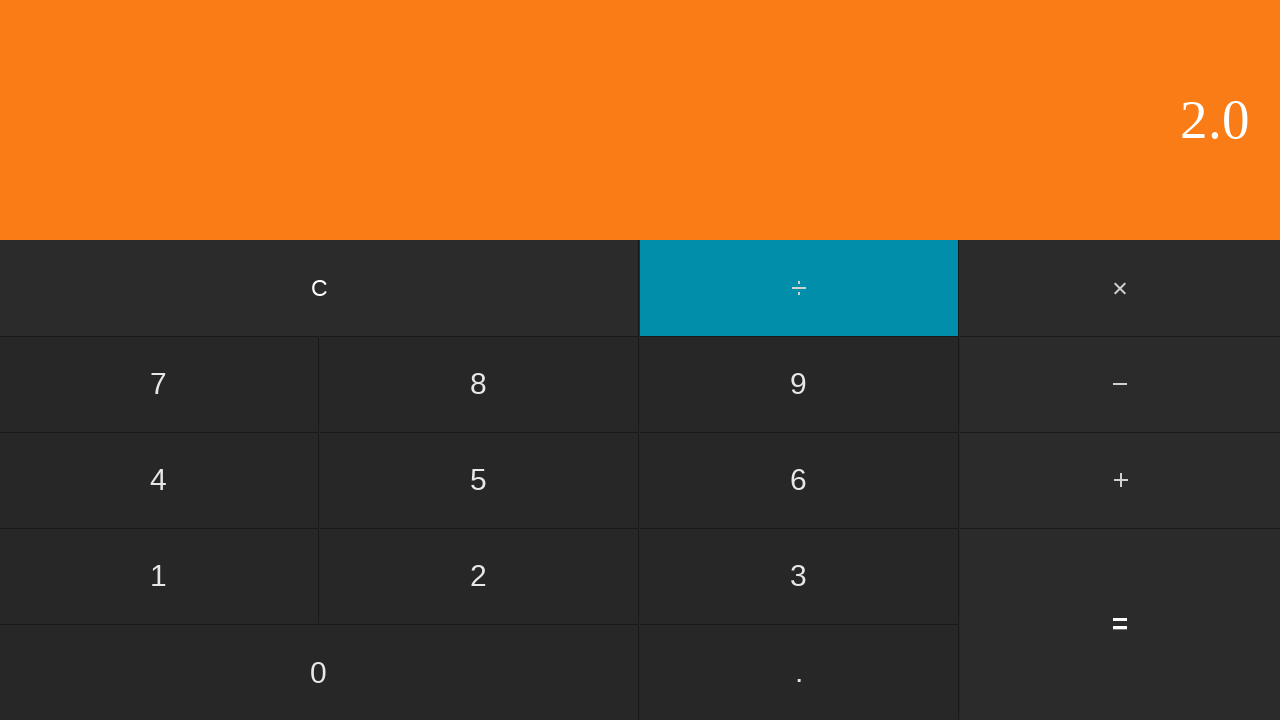

Clicked digit 0 to complete second number 2.00 at (319, 672) on input[value='0']
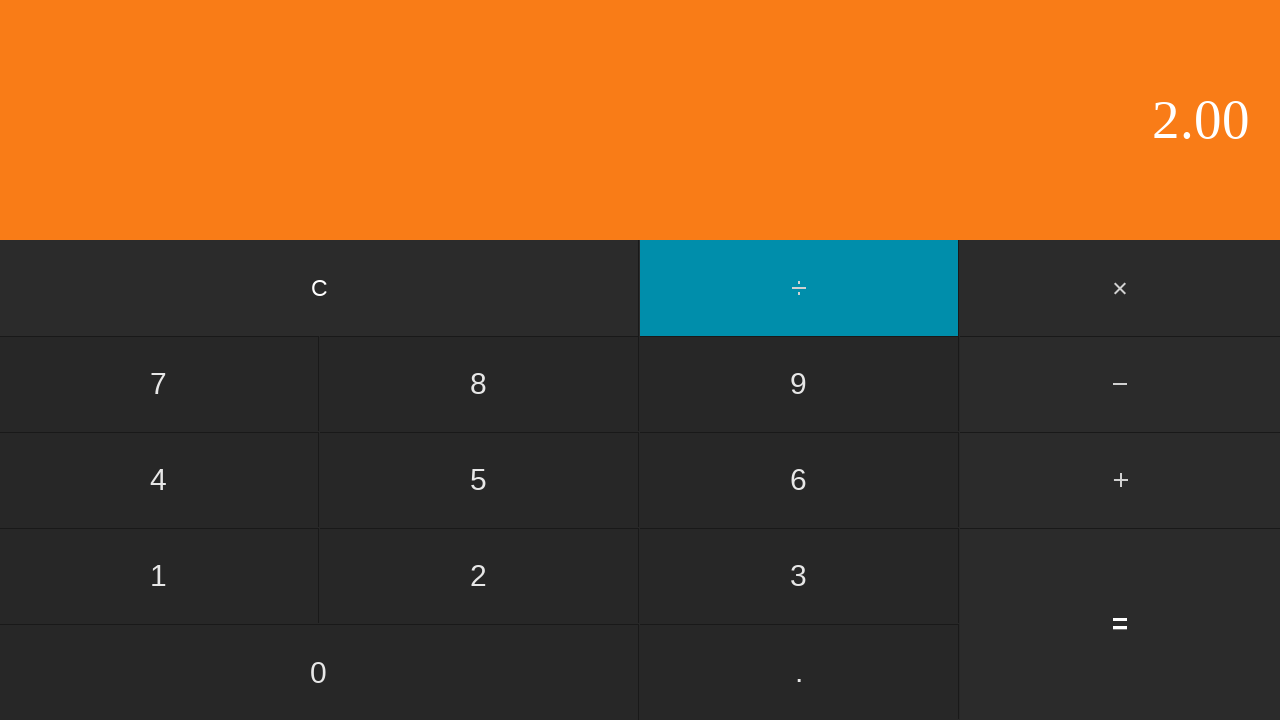

Clicked equals button to calculate division result at (1120, 624) on input[value='=']
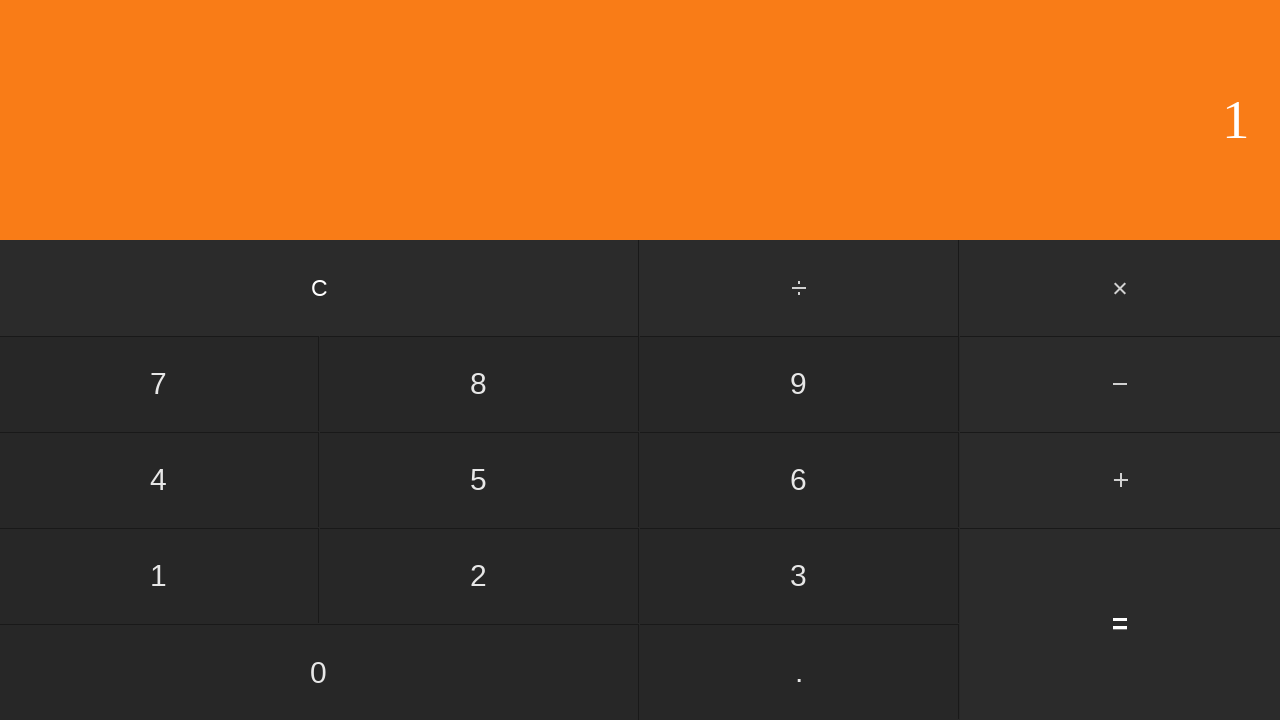

Waited 100ms for result to display
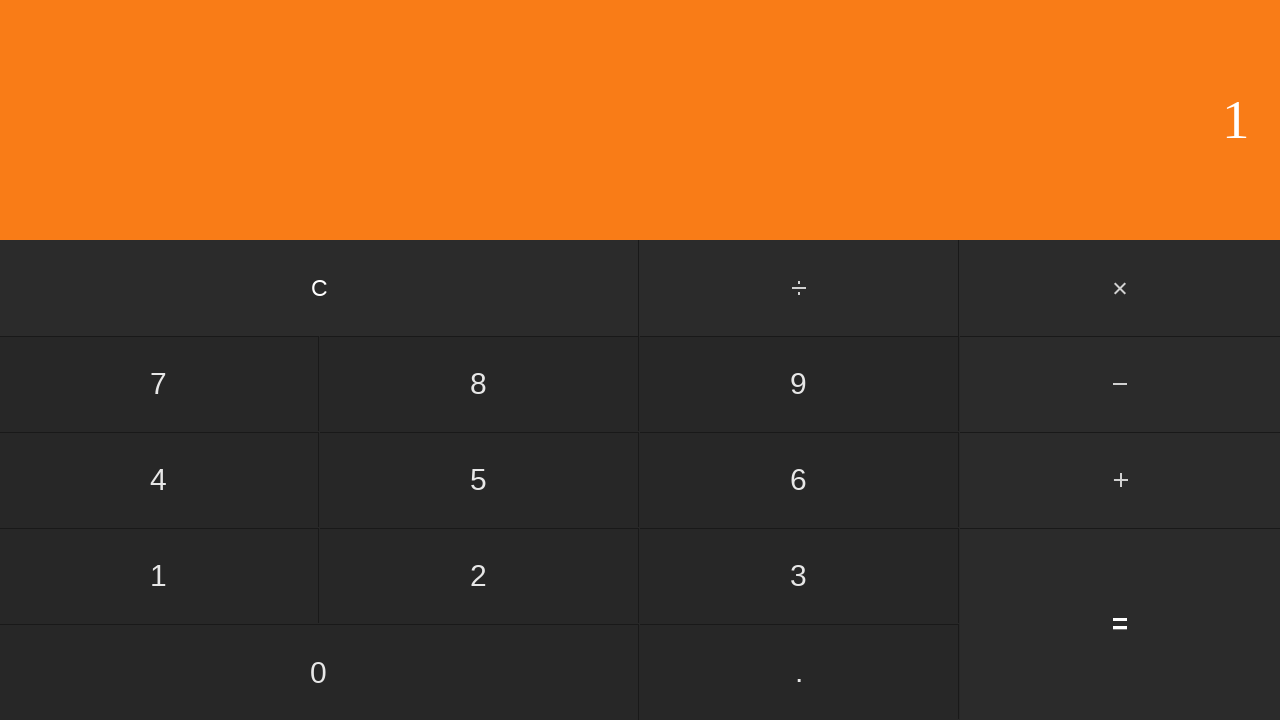

Clicked clear button to reset calculator at (320, 288) on input[value='C']
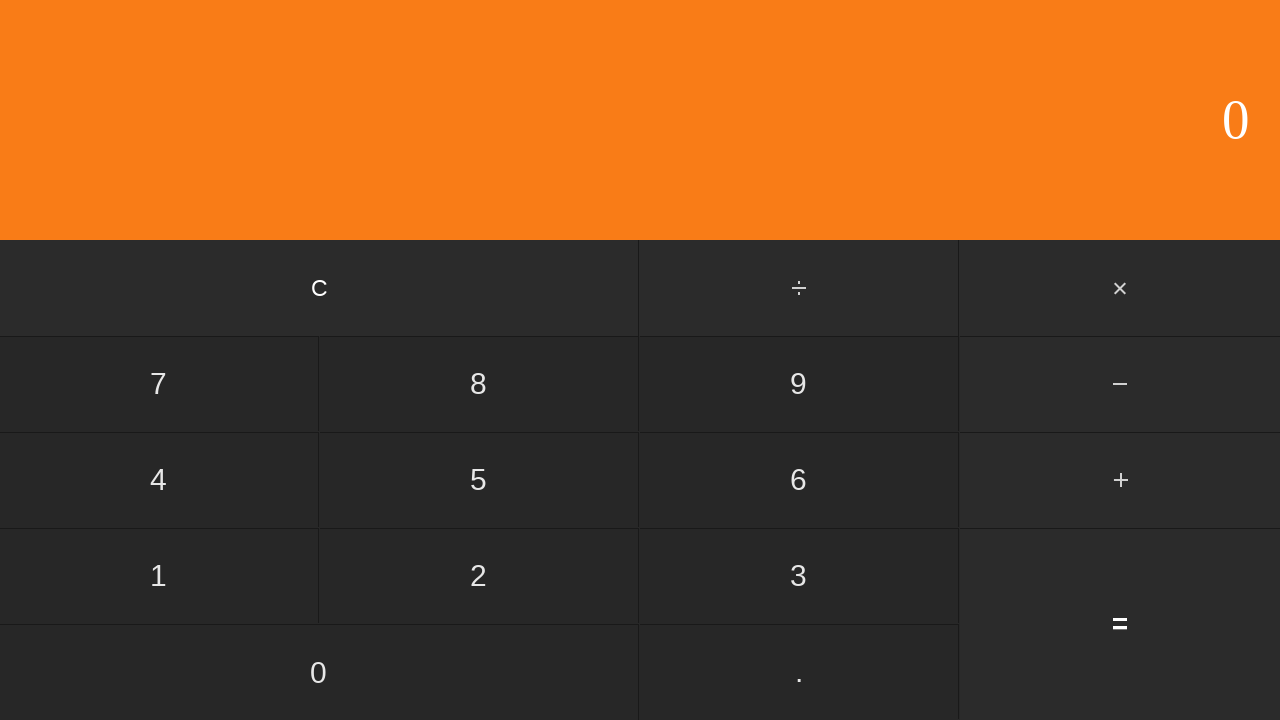

Waited 100ms after clearing calculator
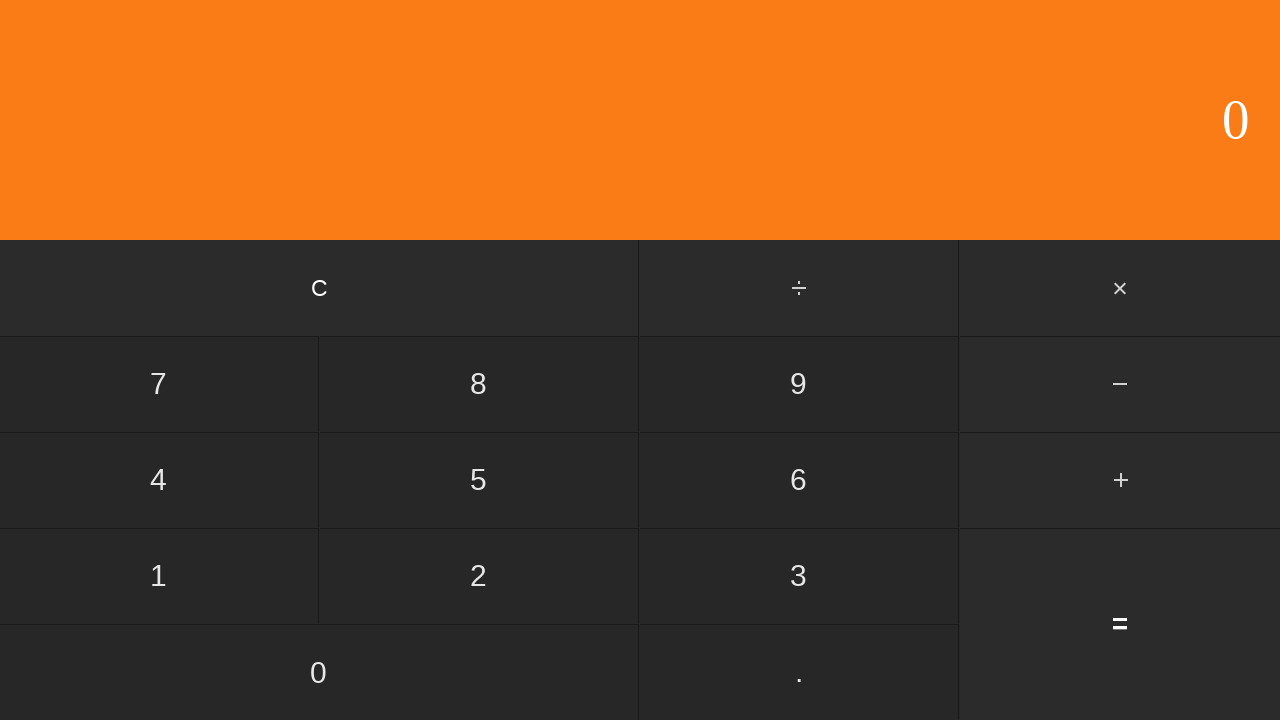

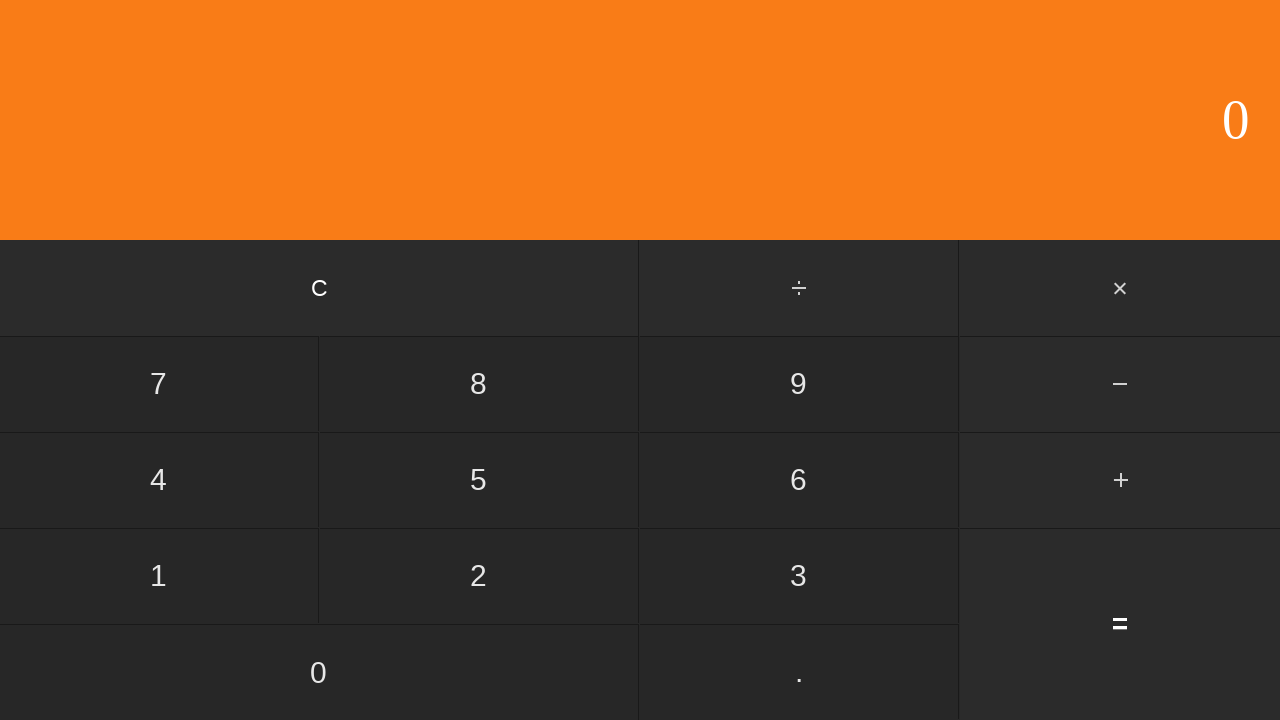